Fills out a registration form with user details including name, address, phone, SSN, username and password

Starting URL: https://parabank.parasoft.com/parabank/register.htm

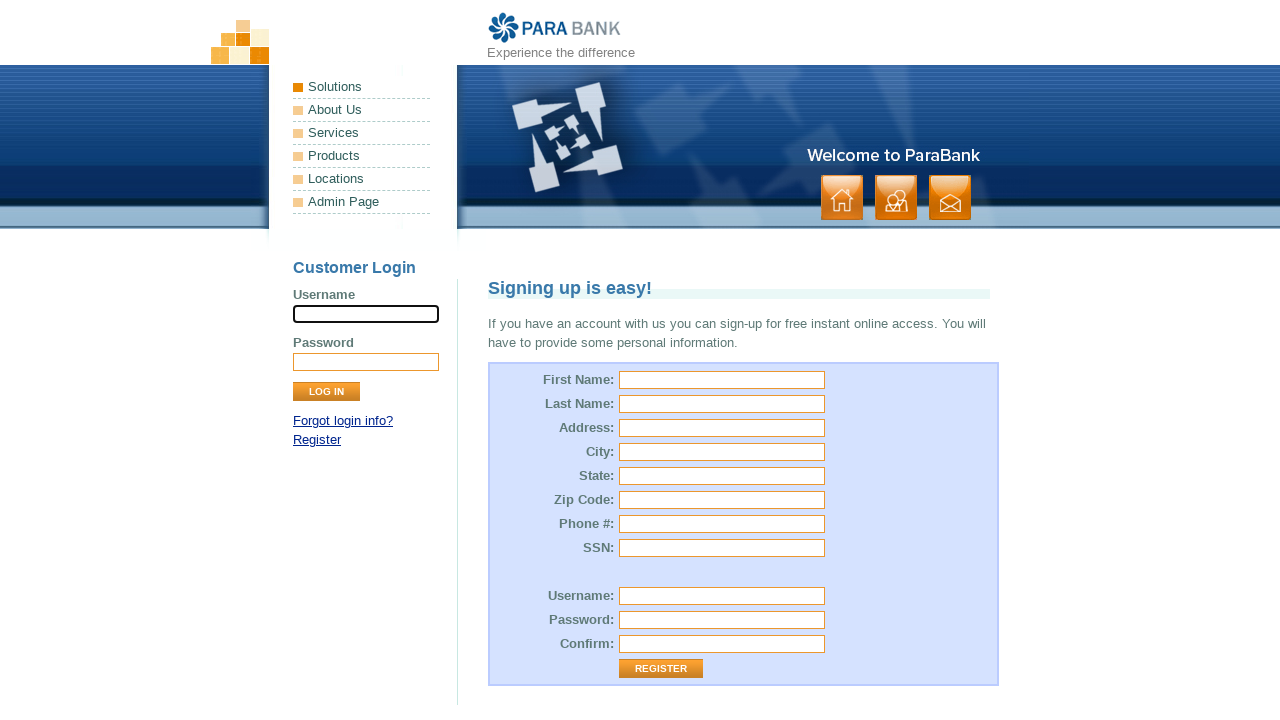

Filled first name field with 'Boris' on #customer\.firstName
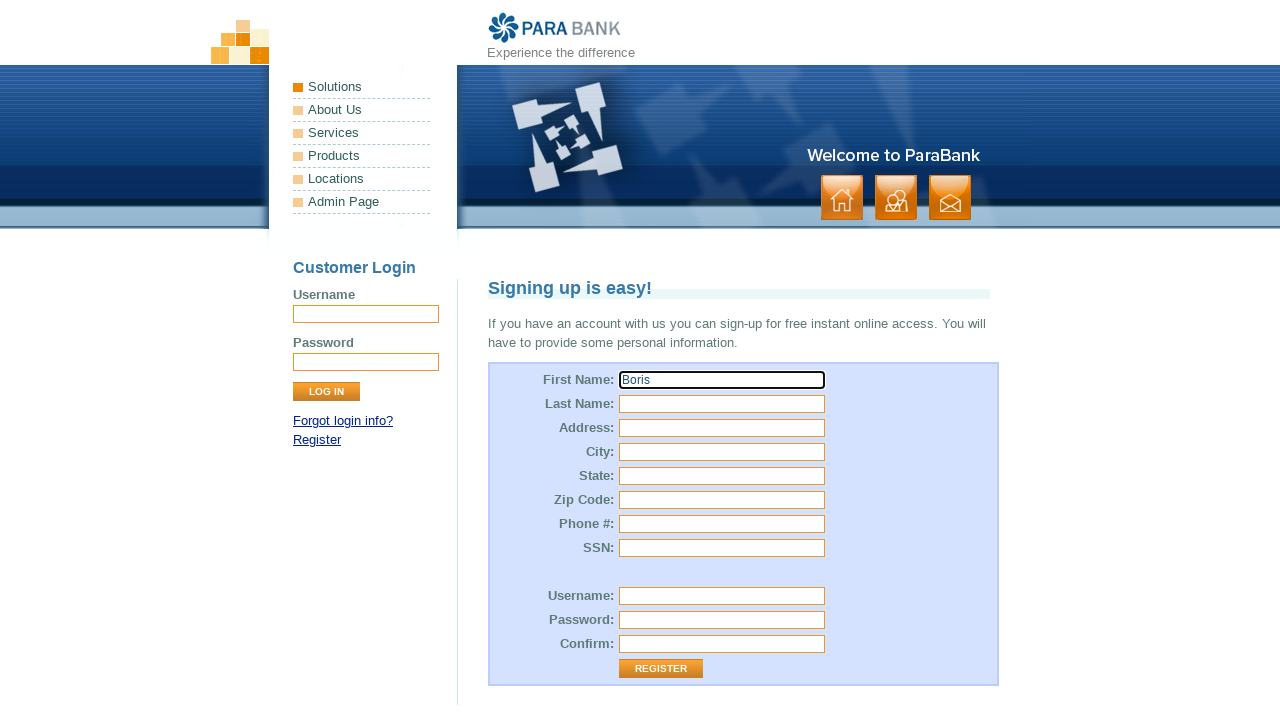

Filled last name field with 'Komatina' on #customer\.lastName
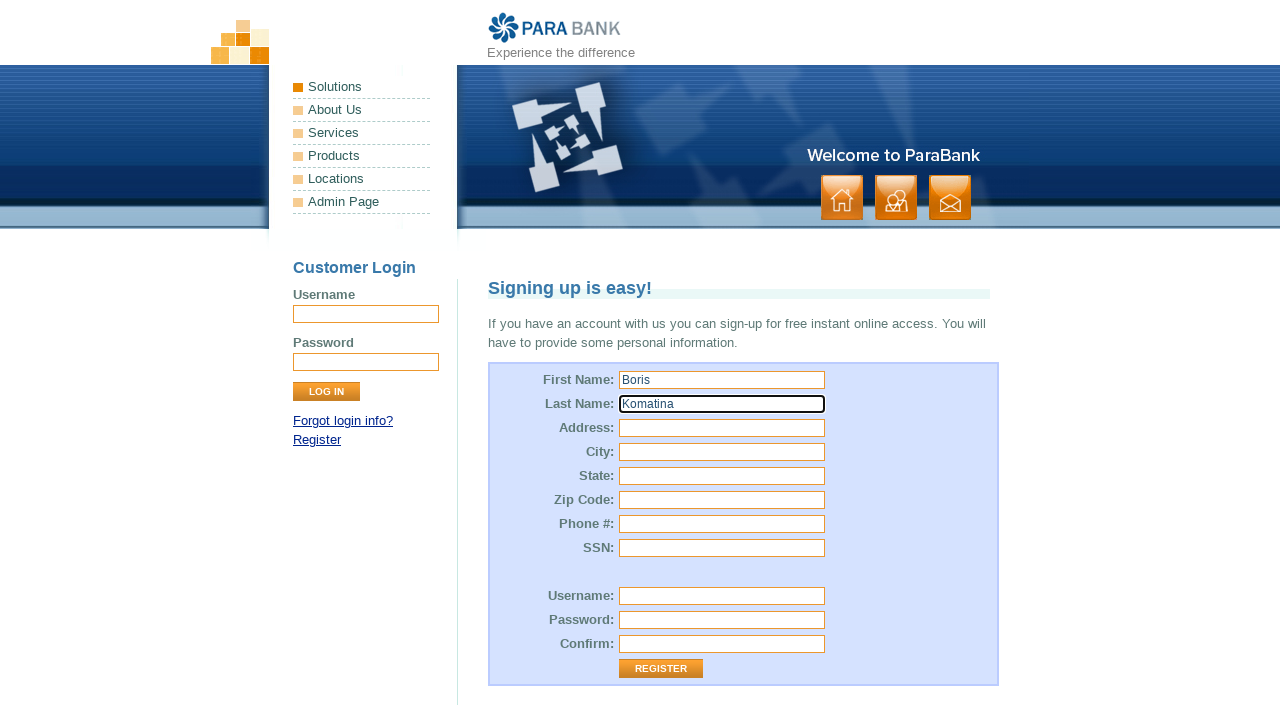

Filled street address with '11111 Pere Perica' on #customer\.address\.street
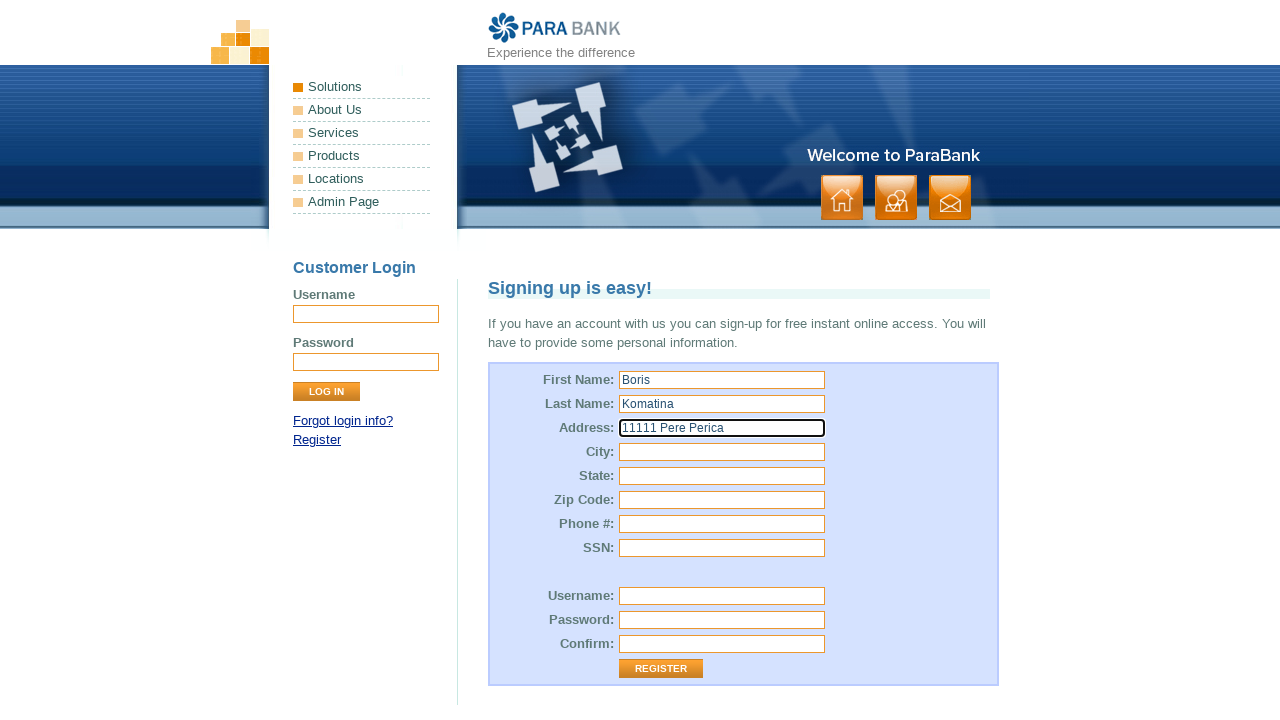

Filled city field with 'Rome' on #customer\.address\.city
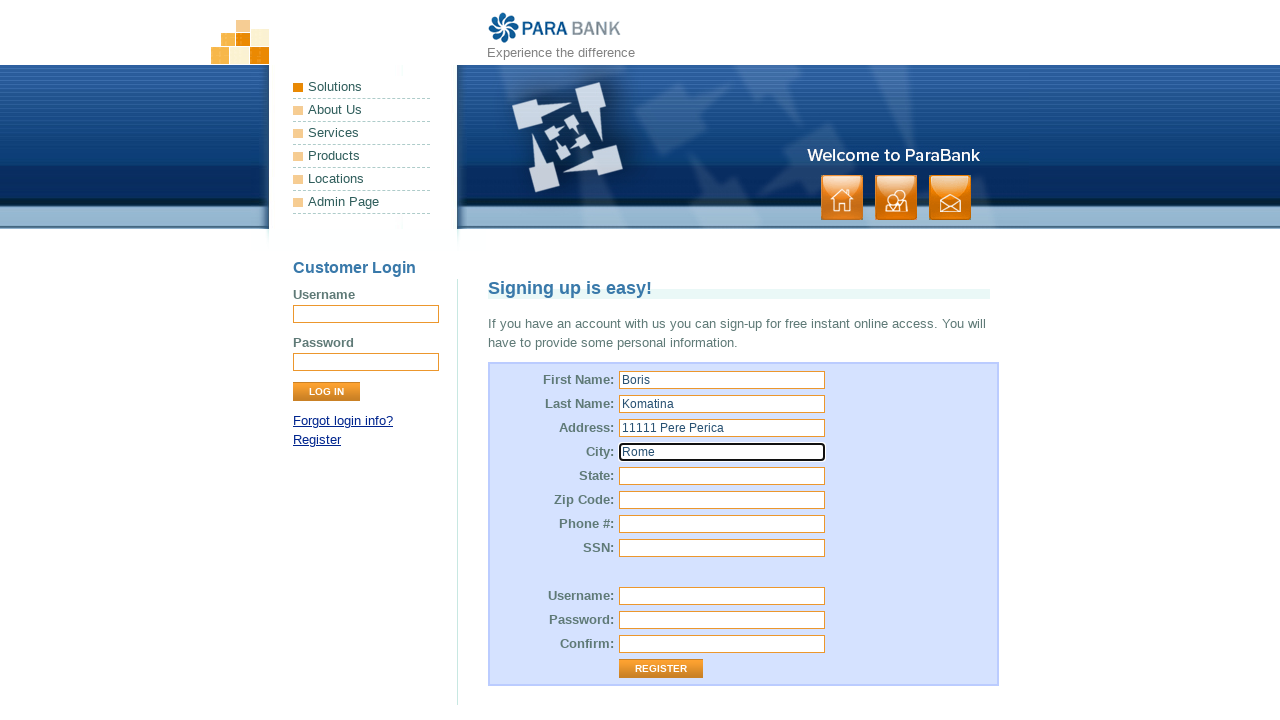

Filled state field with 'Italy' on #customer\.address\.state
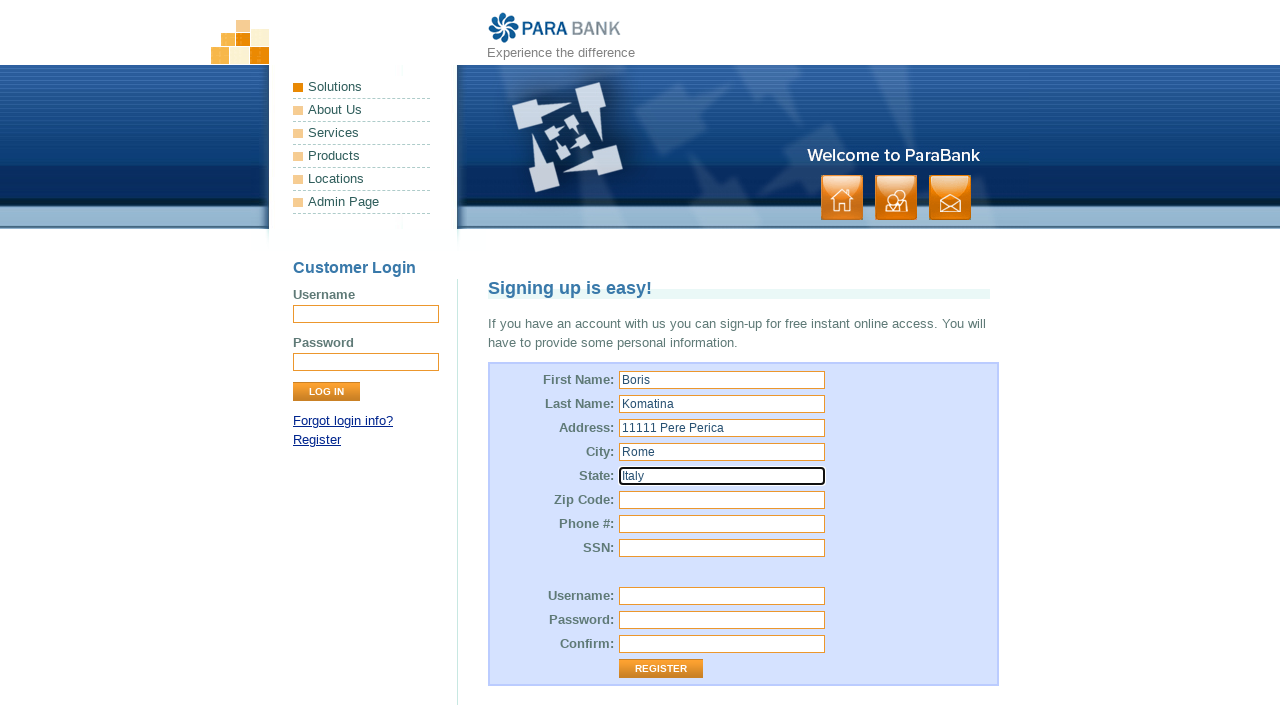

Filled zip code field with '12345' on #customer\.address\.zipCode
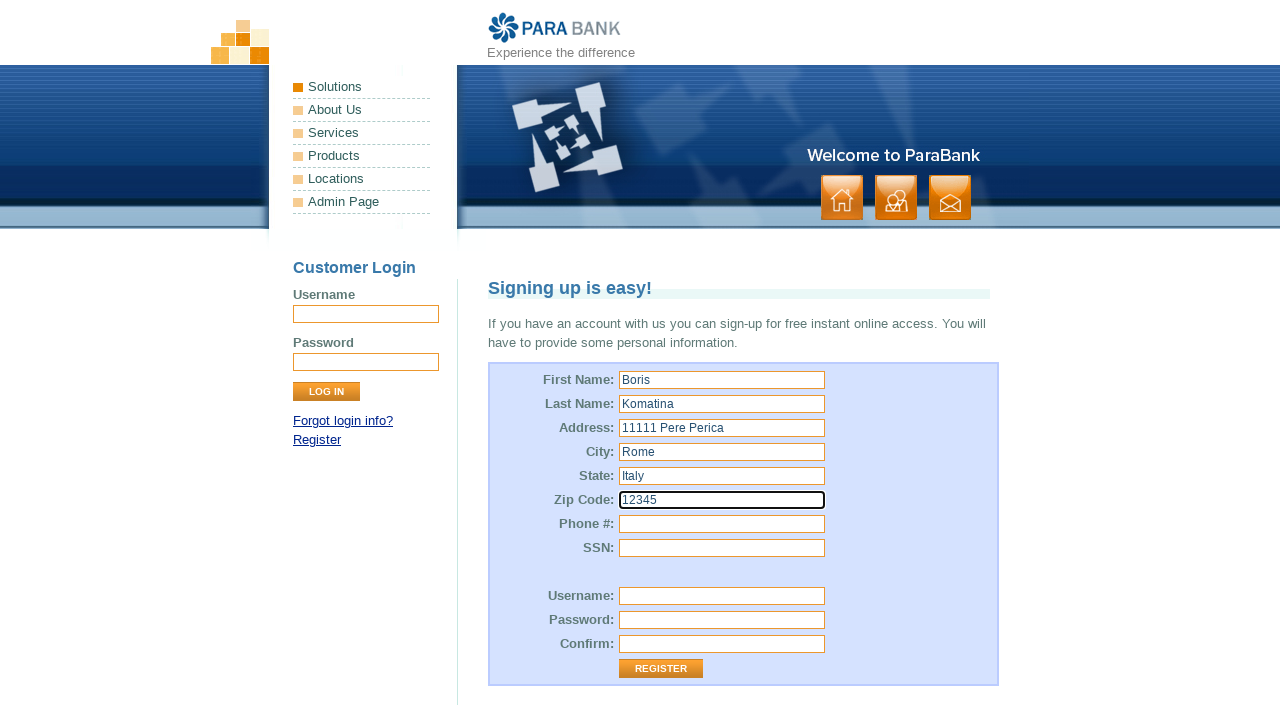

Filled phone number field with '000-111-222-33' on #customer\.phoneNumber
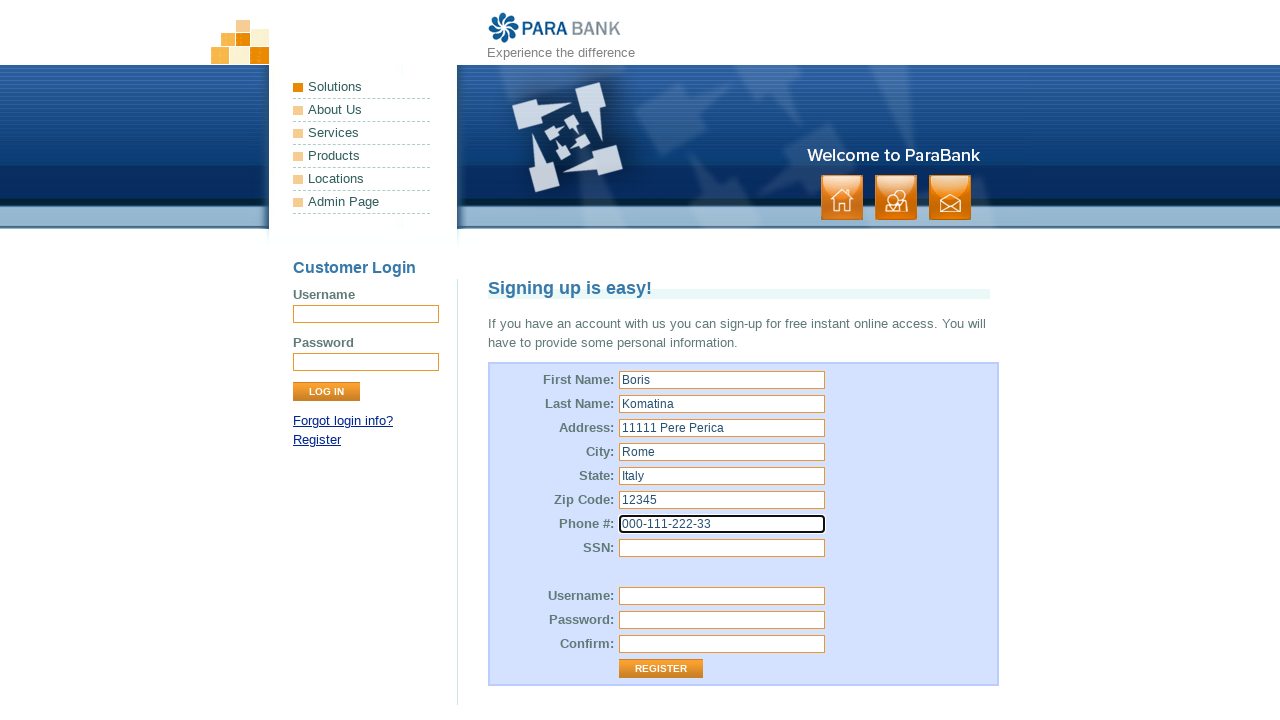

Filled SSN field with '000000000' on #customer\.ssn
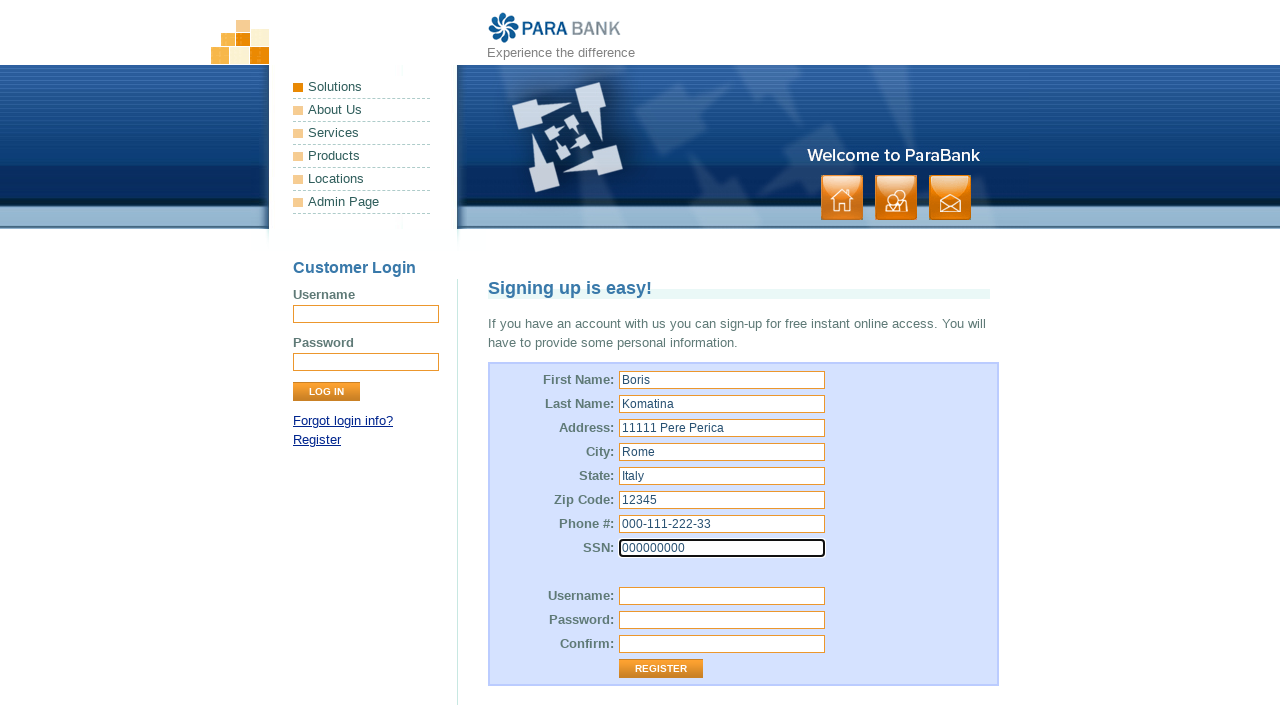

Filled username field with 'Boris123' on #customer\.username
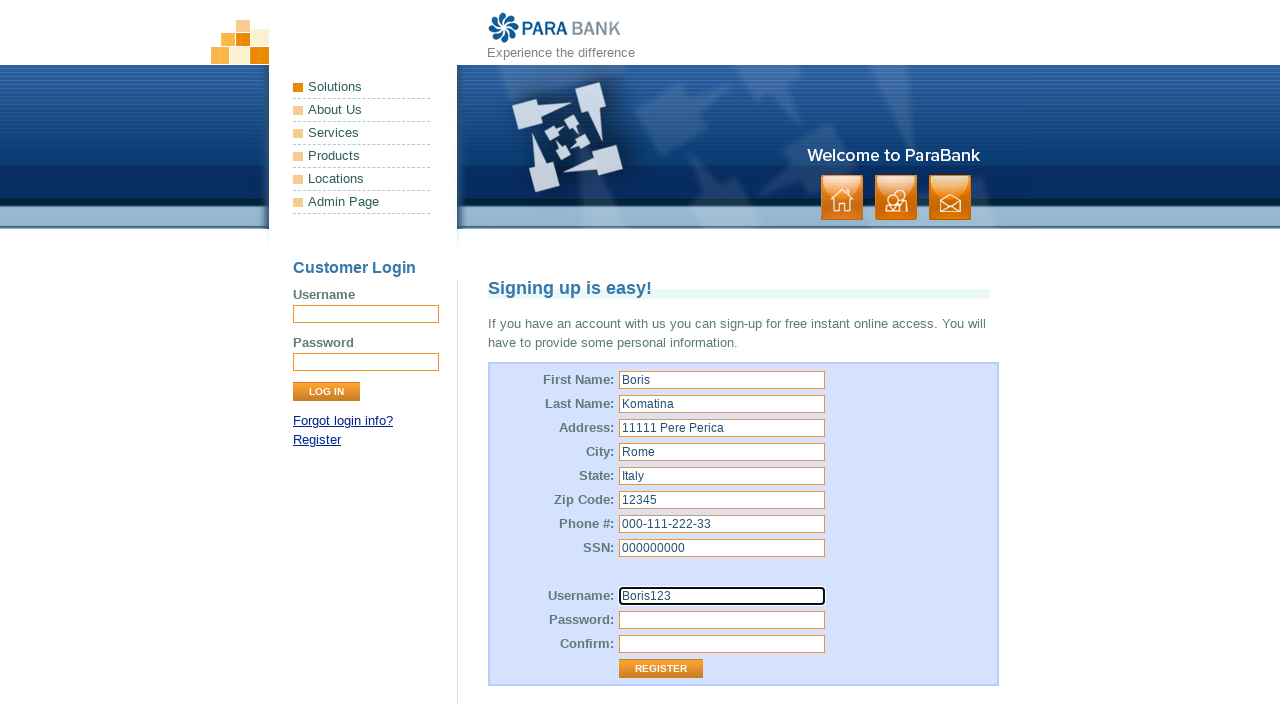

Filled password field with '987654321' on #customer\.password
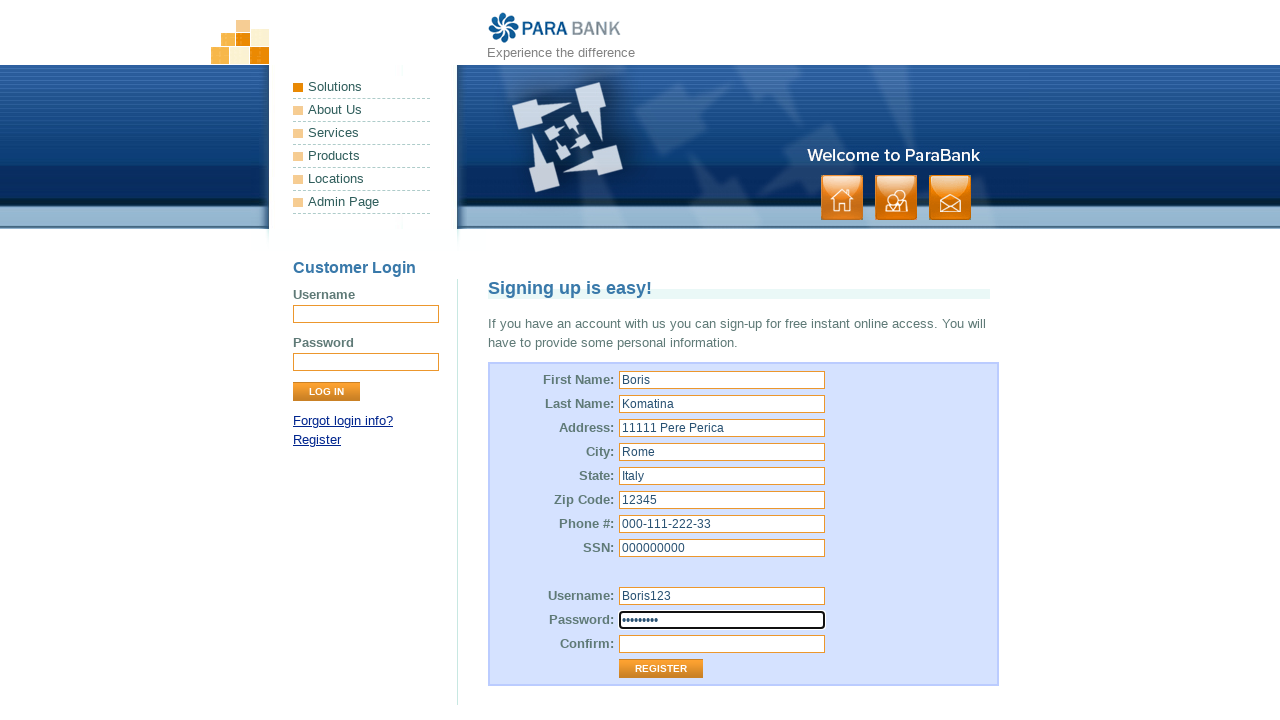

Filled password confirmation field with '987654321' on #repeatedPassword
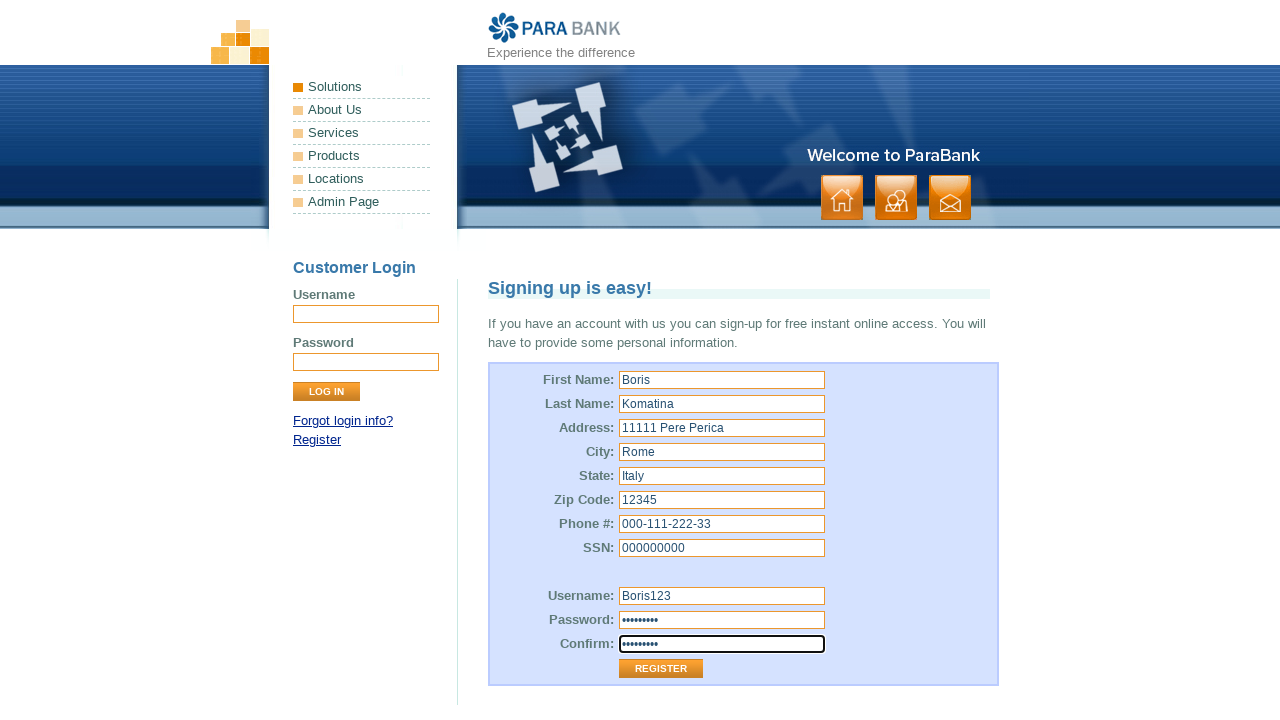

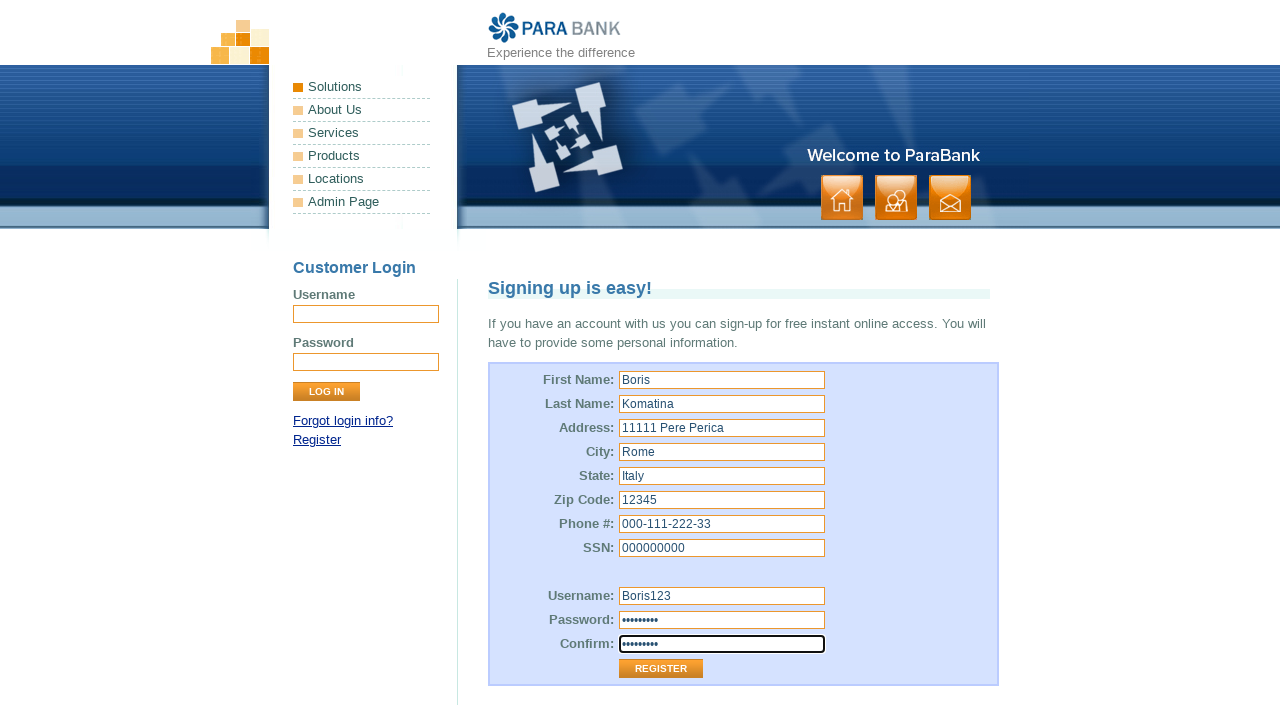